Tests window handling by clicking a link that opens a new window, switching to it to verify content, then switching back to the parent window

Starting URL: https://the-internet.herokuapp.com/windows

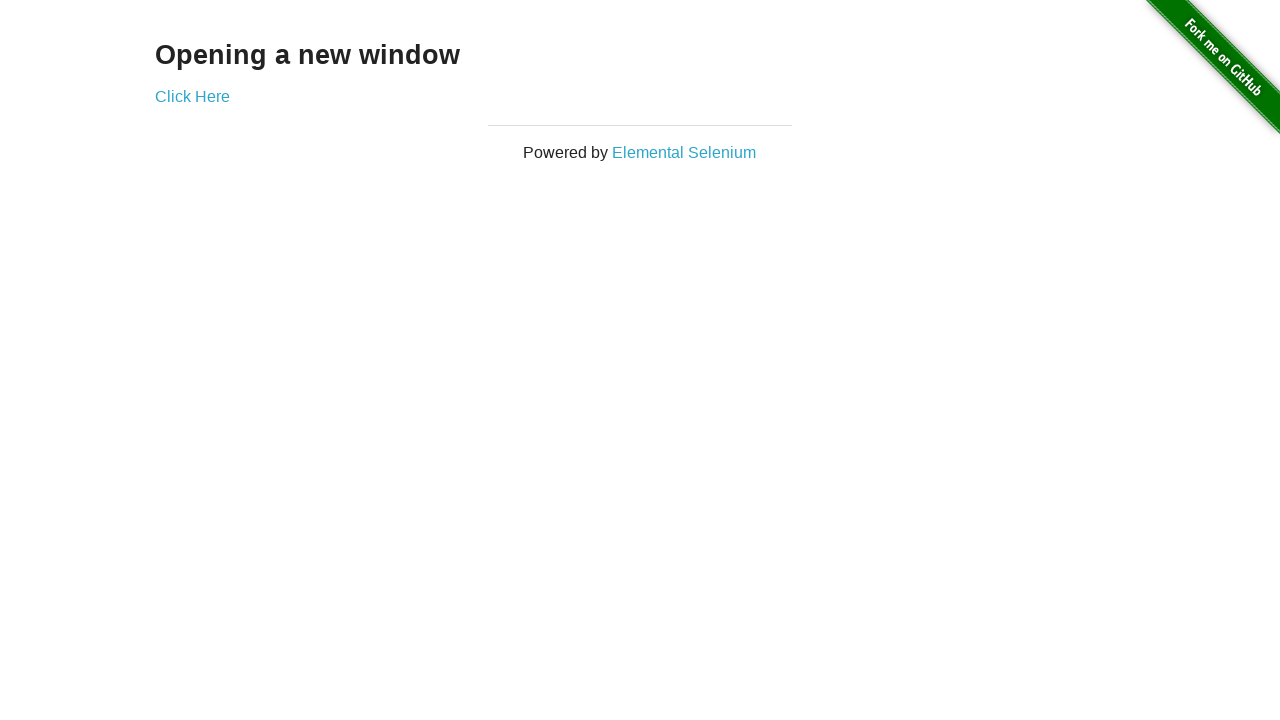

Clicked link to open new window at (192, 96) on xpath=//div[@class='example']/a
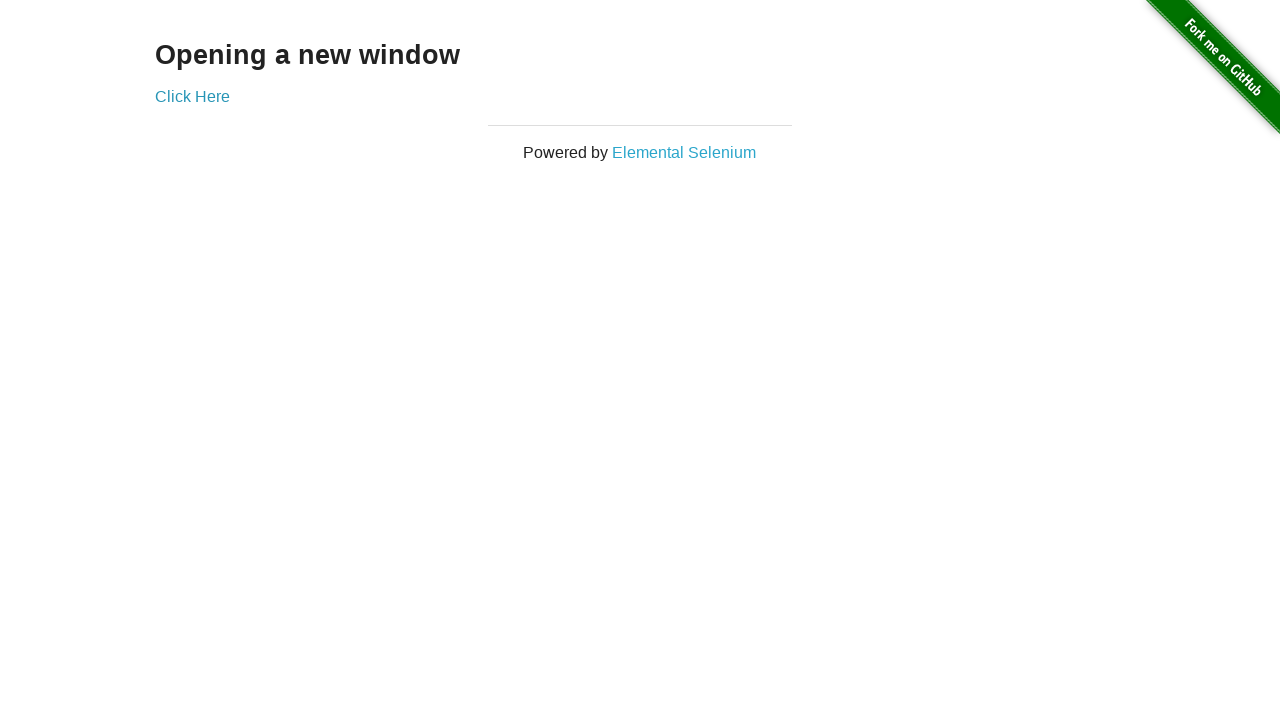

New window opened and captured
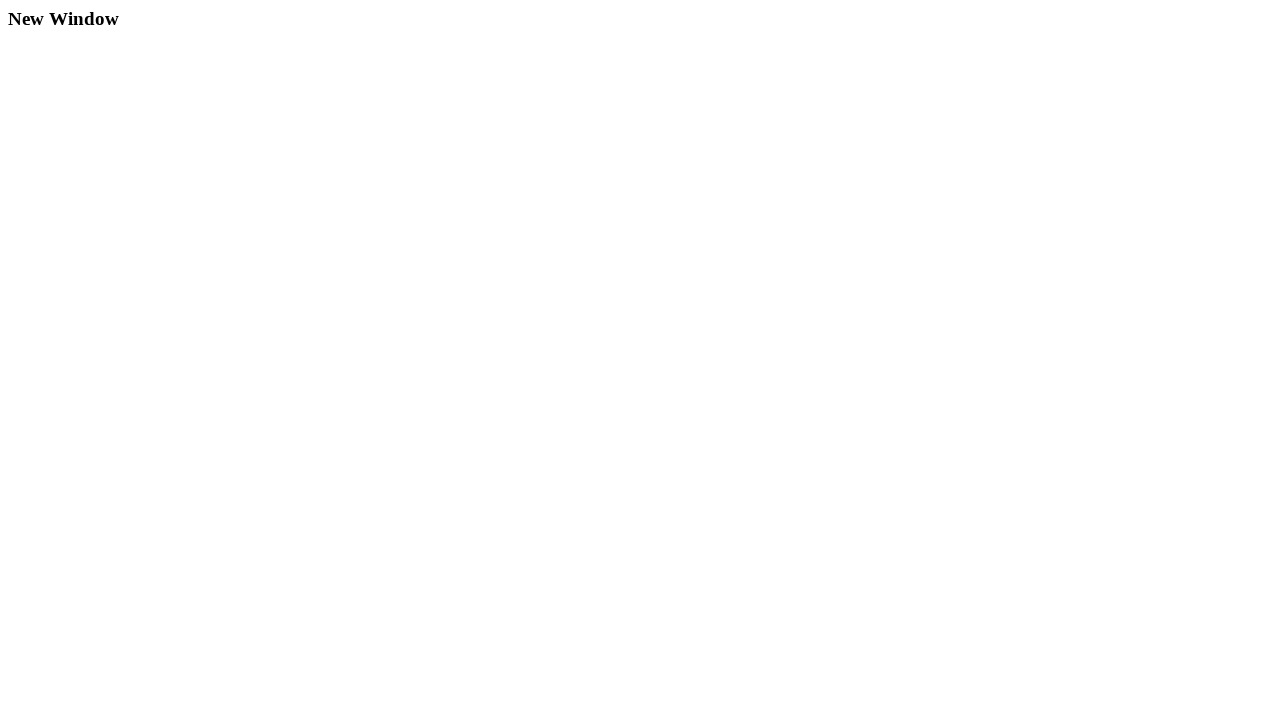

New window finished loading
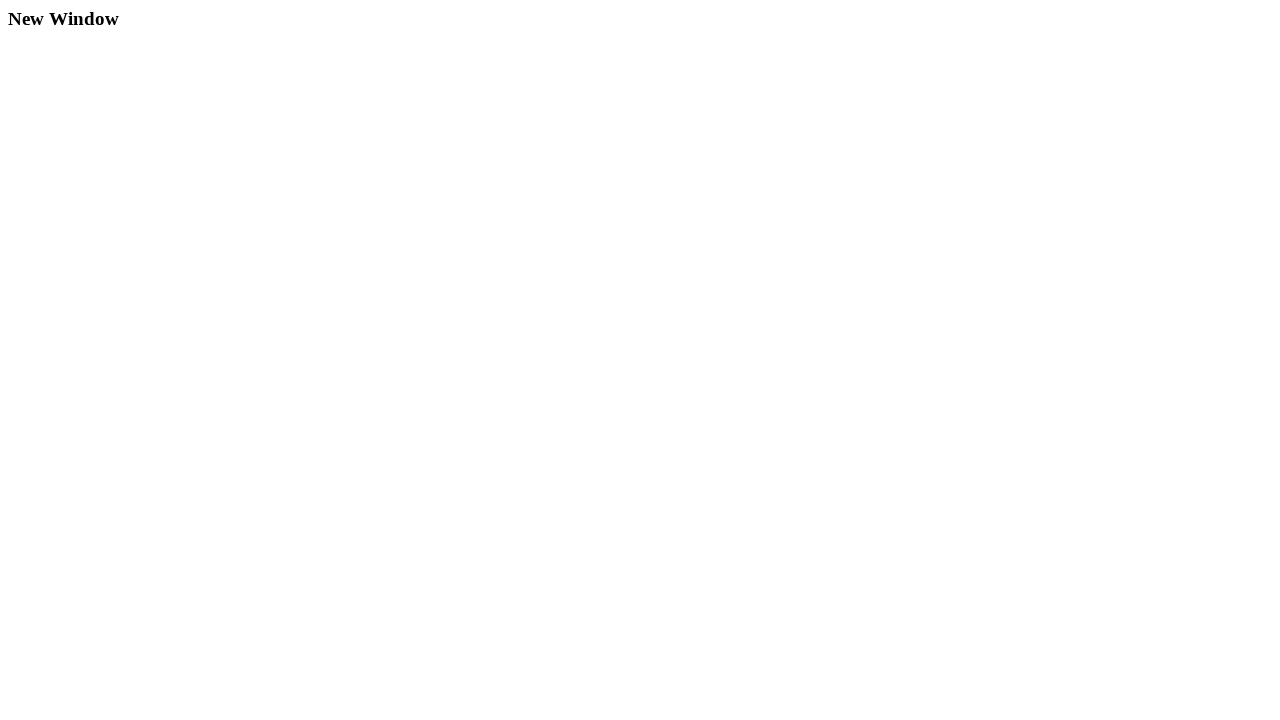

Verified 'New Window' text present in new page content
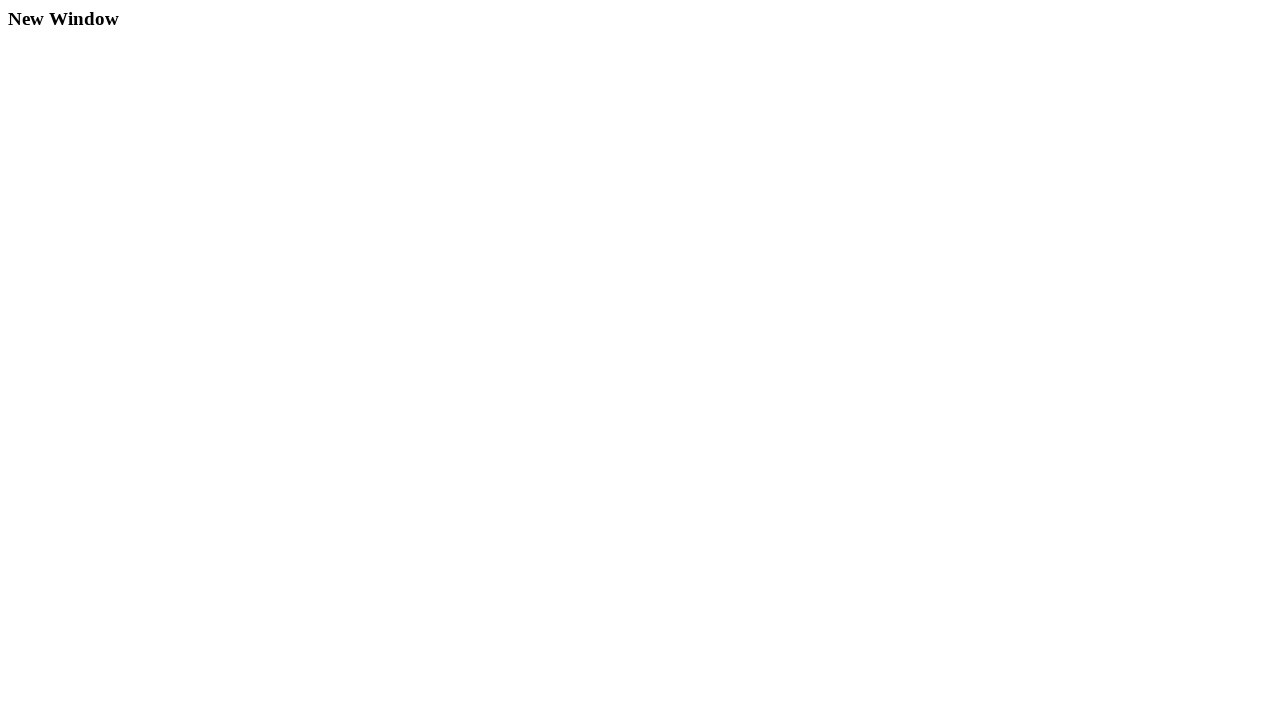

Closed new window and switched back to parent window
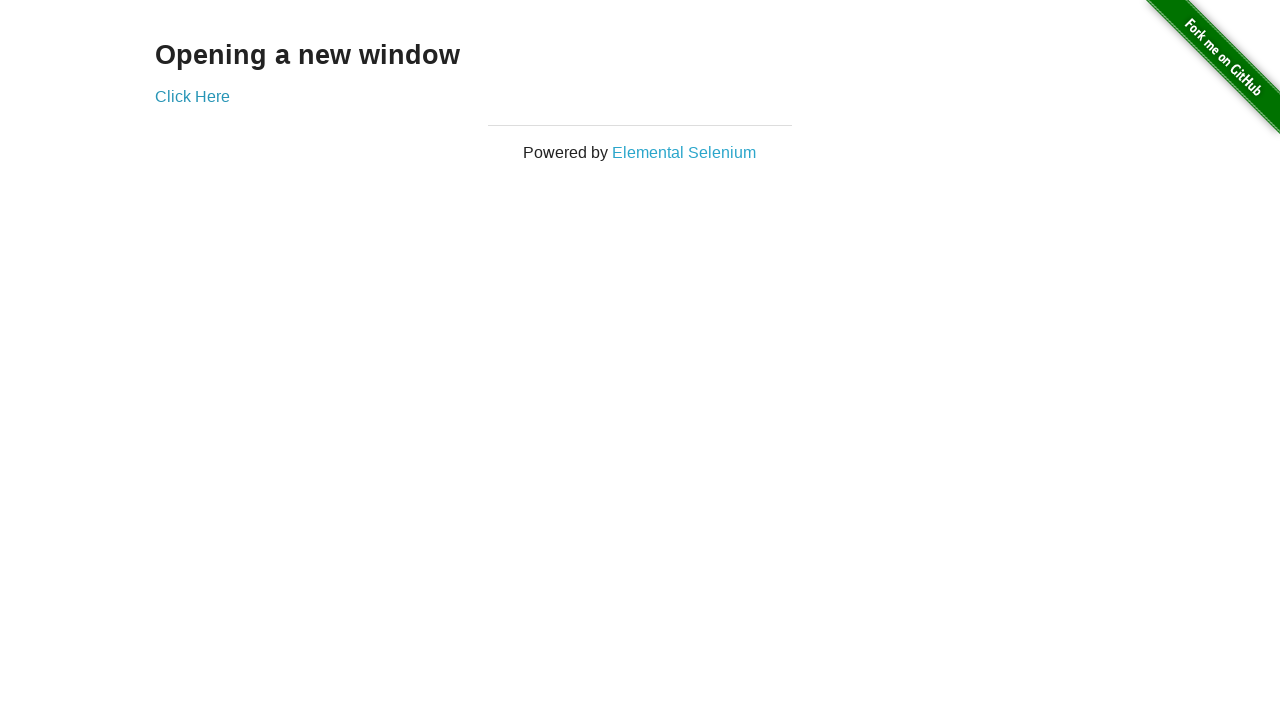

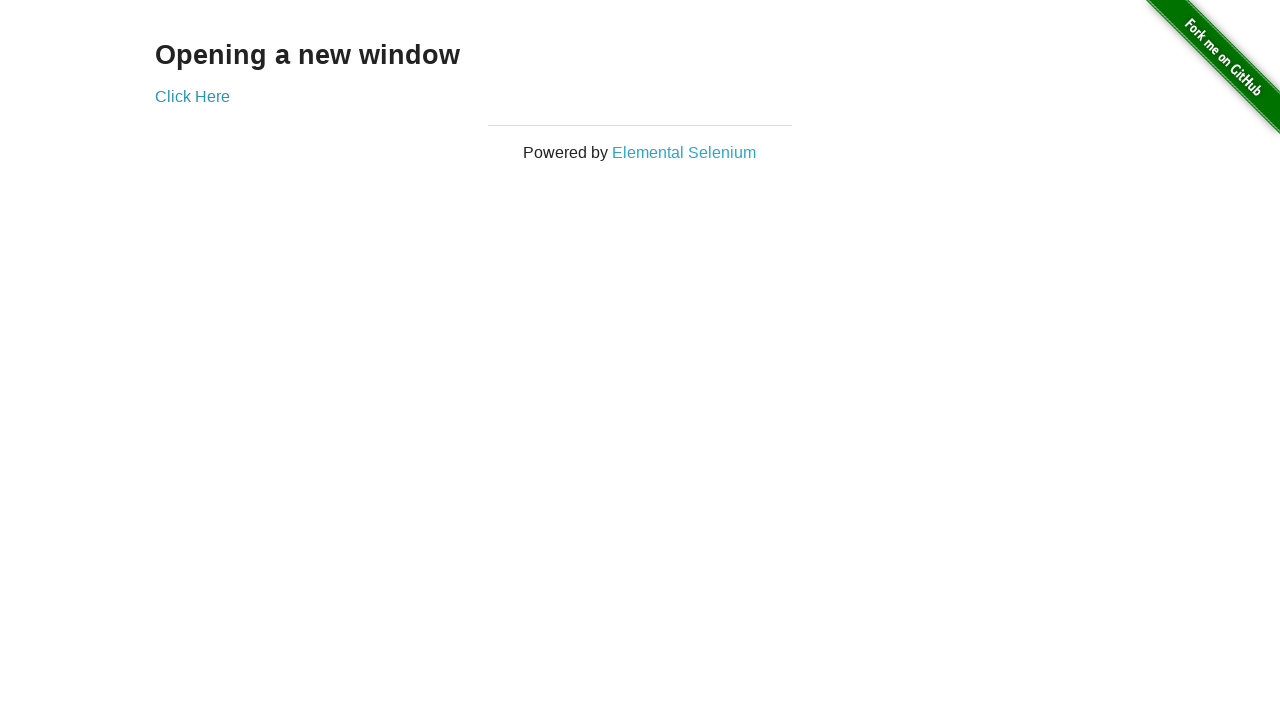